Tests XPath traversal techniques by locating buttons in the header using parent and sibling axis selectors, and verifying their text content is accessible.

Starting URL: https://rahulshettyacademy.com/AutomationPractice/

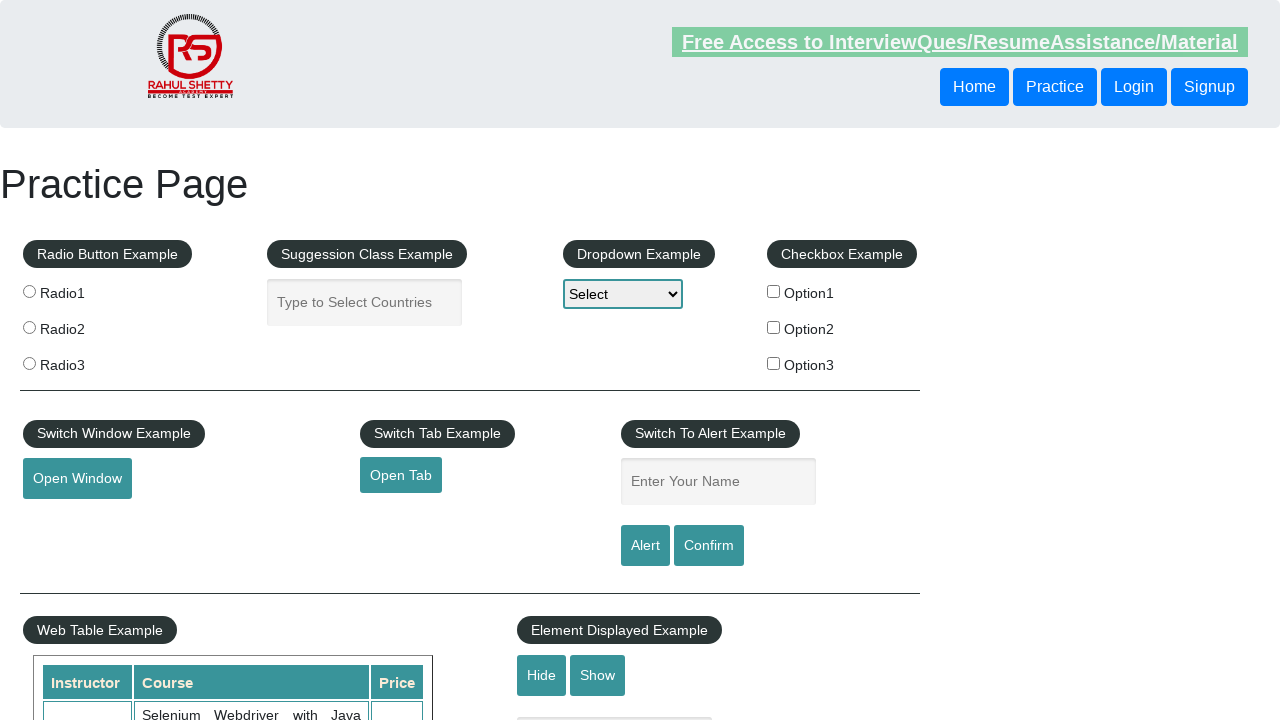

Waited for header buttons to be visible
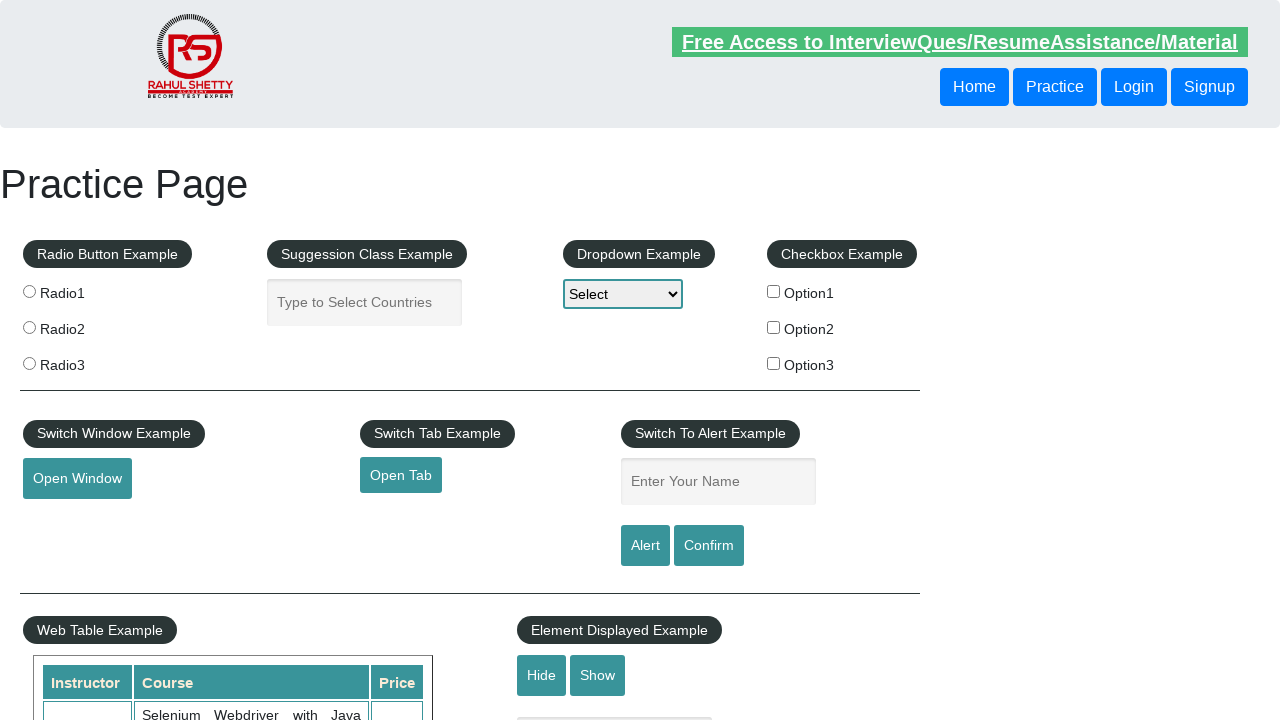

Retrieved text from first header button: 'Practice'
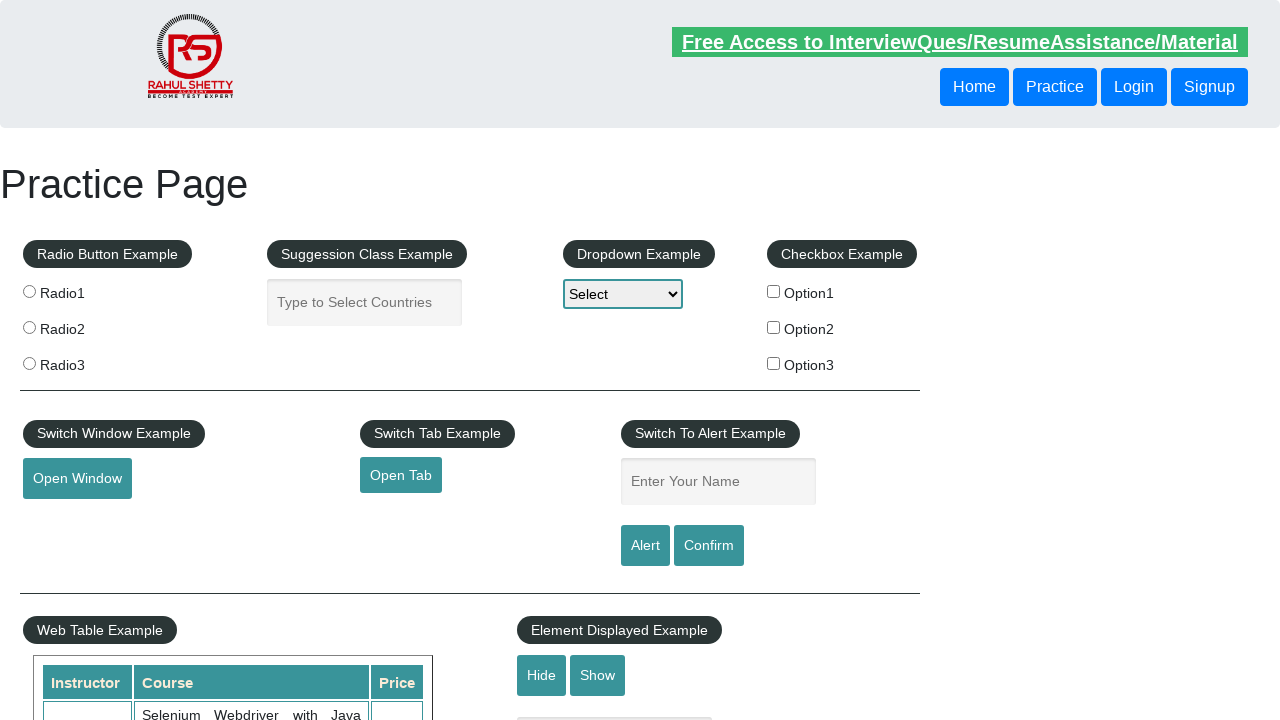

Retrieved text from third button using parent axis XPath: 'Signup'
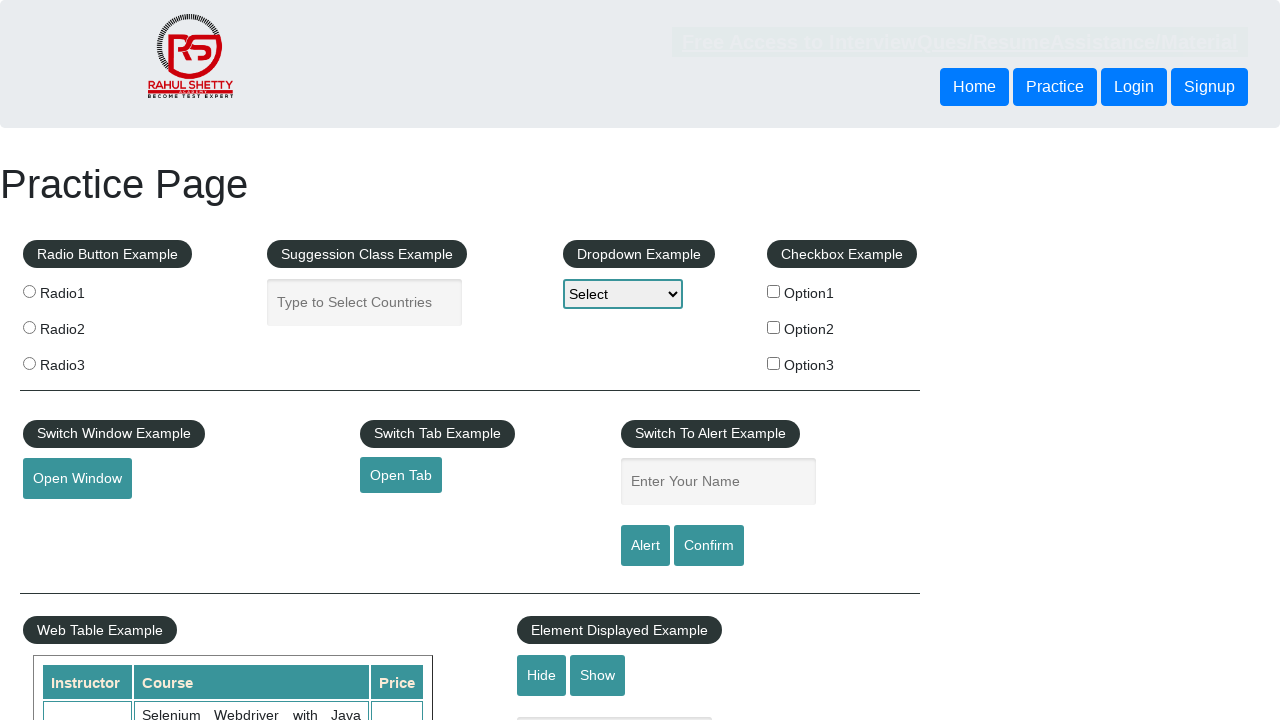

Retrieved text from second button using sibling axis XPath: 'Login'
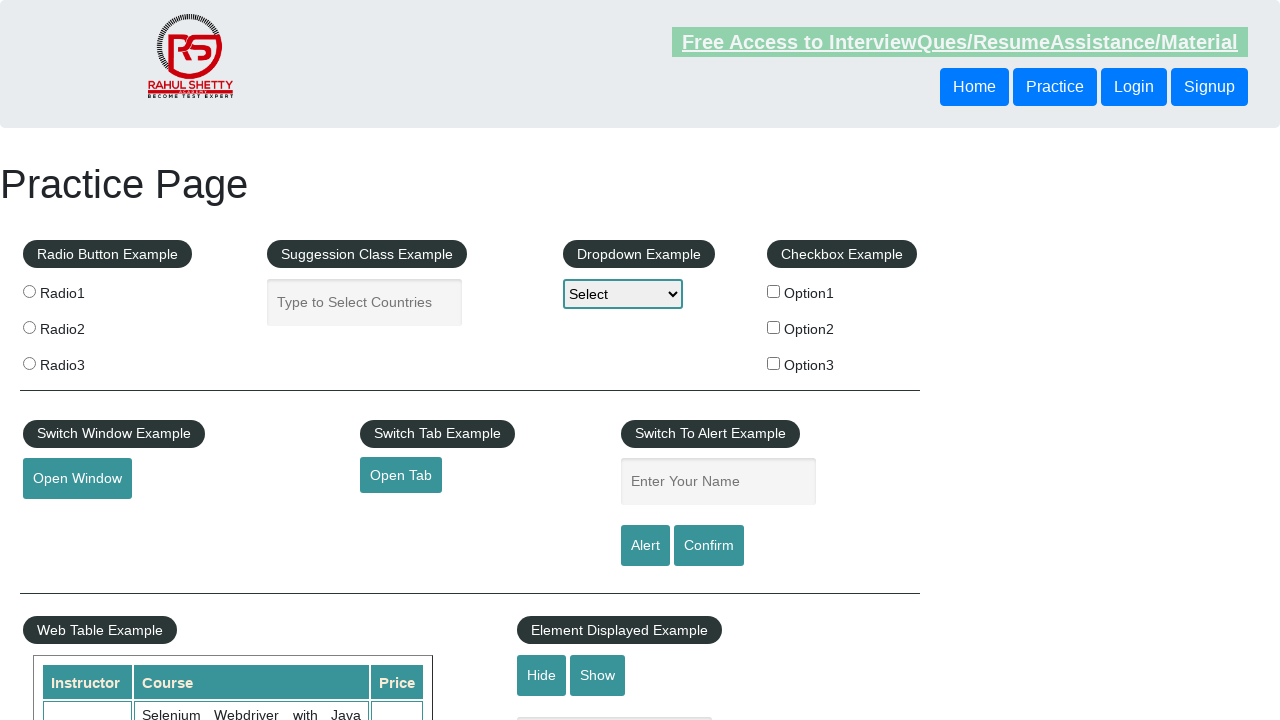

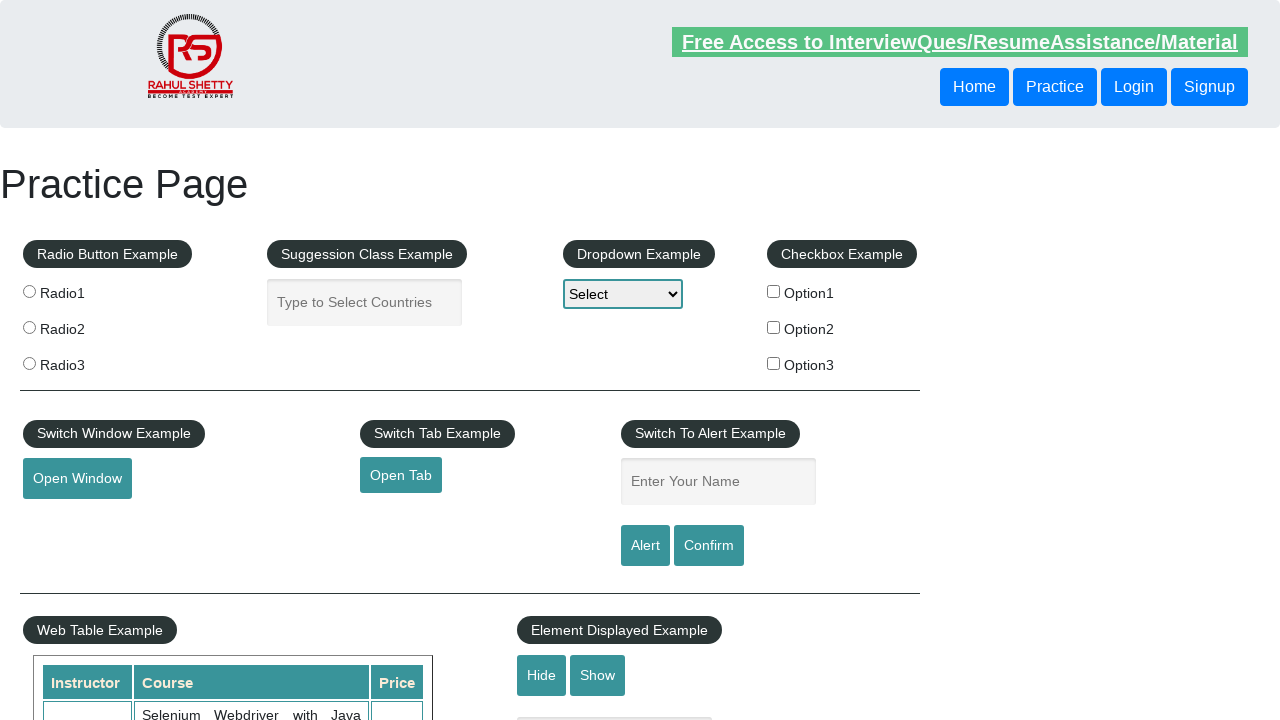